Tests switching to an iframe and clicking a button element

Starting URL: https://www.w3schools.com/tags/tryit.asp?filename=tryhtml_button_test

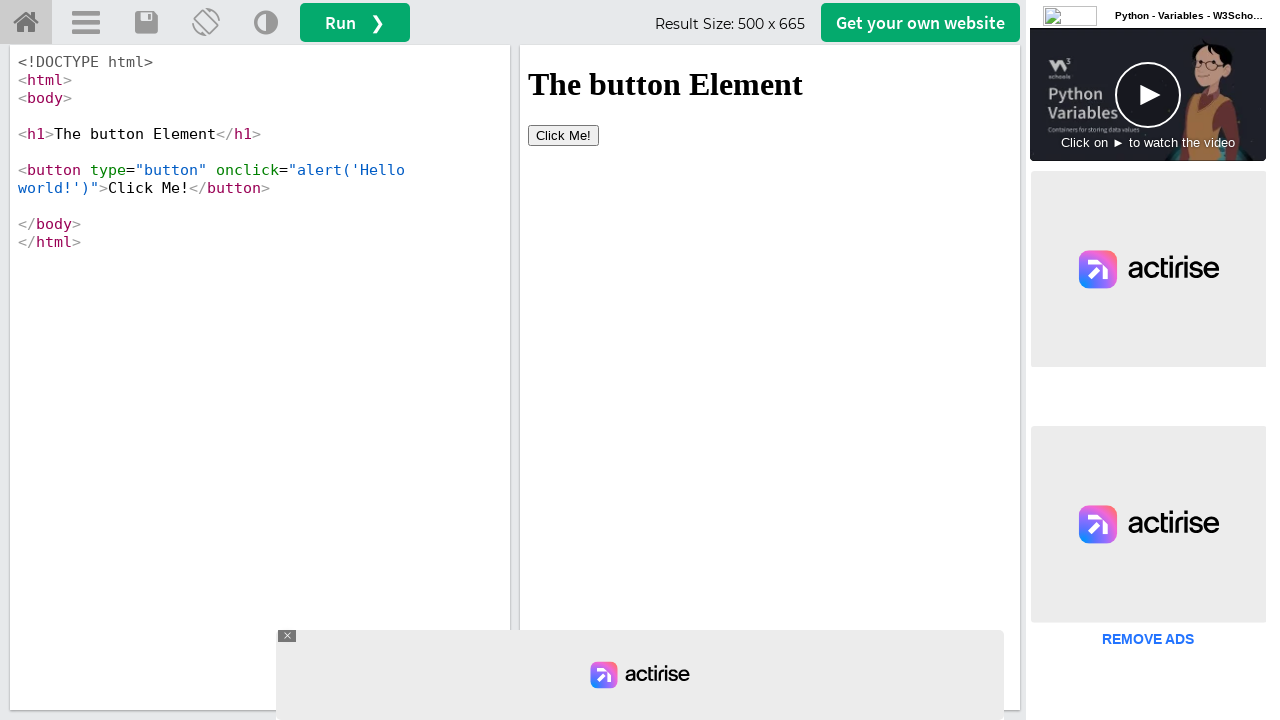

Located iframe with name 'iframeResult'
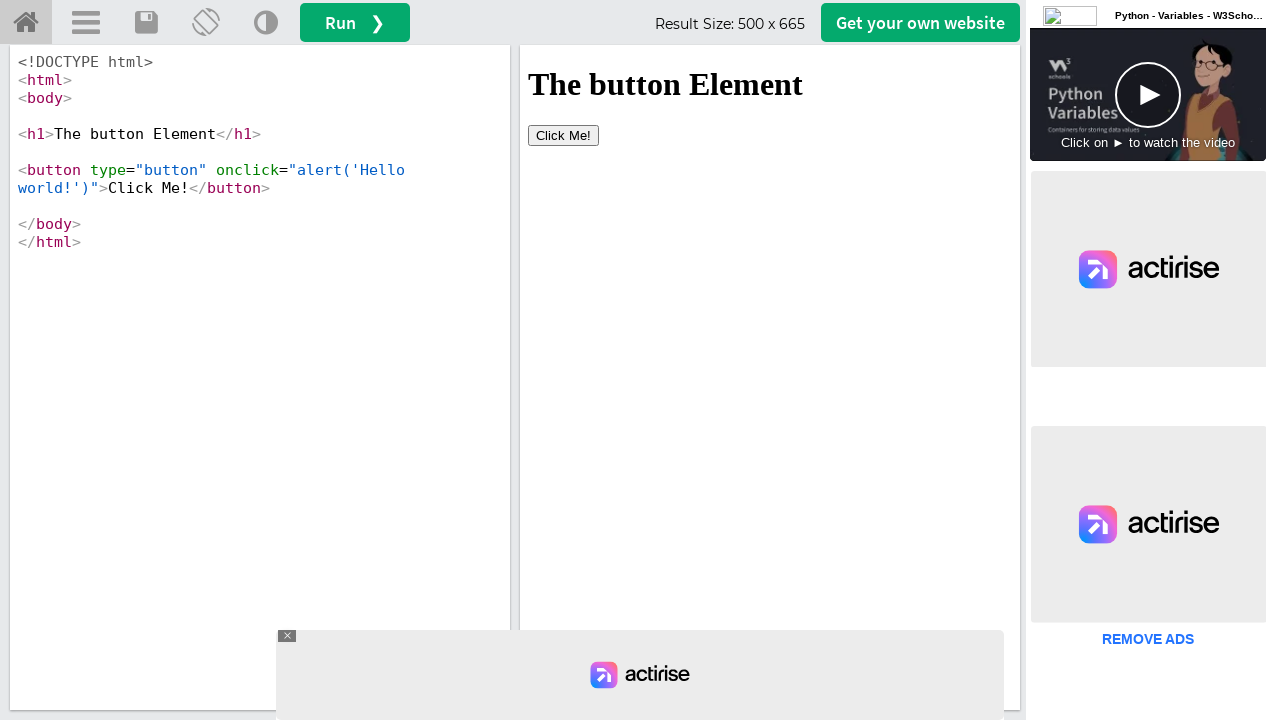

Clicked button element inside iframe at (564, 135) on iframe[name='iframeResult'] >> internal:control=enter-frame >> button
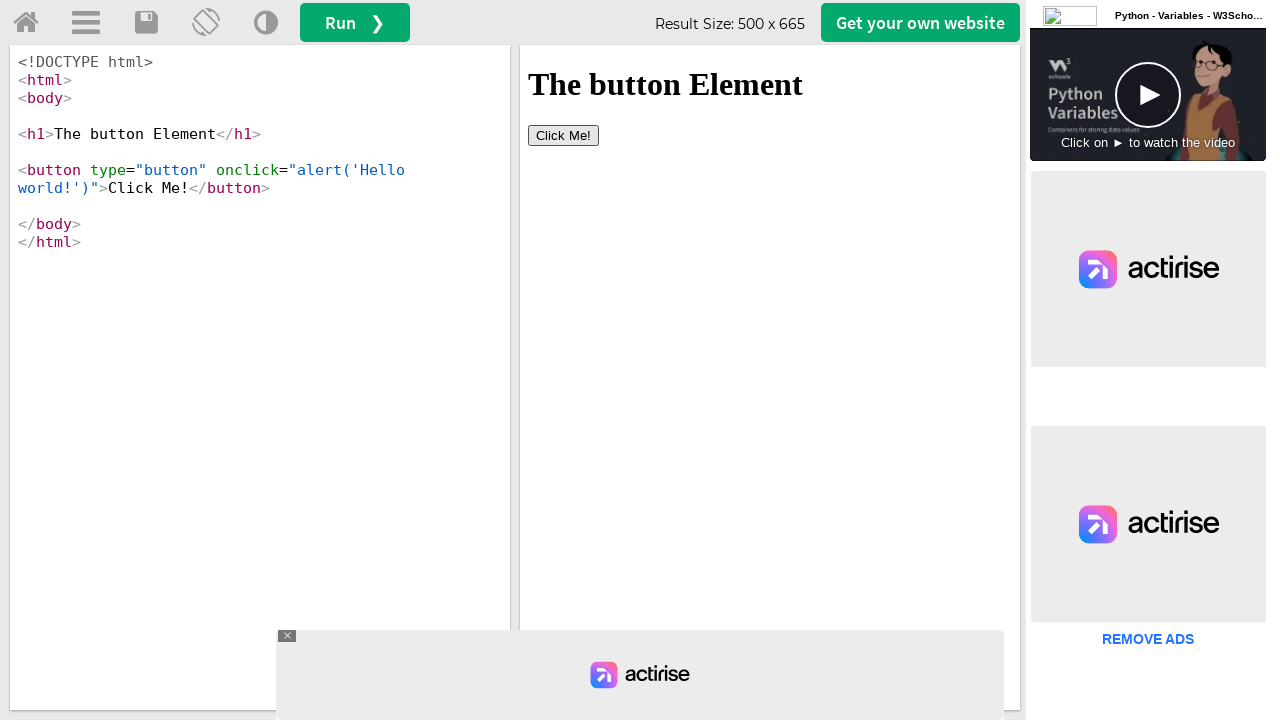

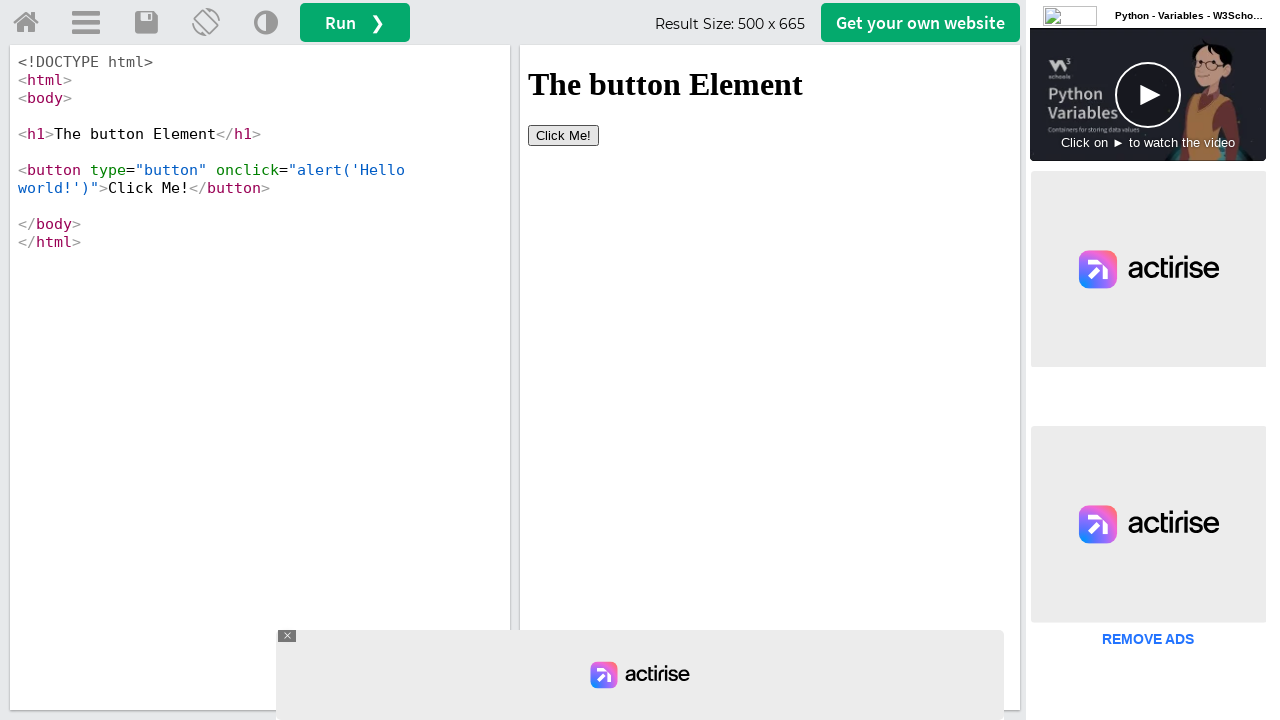